Verifies that the OrangeHRM login page loads successfully by checking that the page title contains "OrangeHRM".

Starting URL: https://opensource-demo.orangehrmlive.com/web/index.php/auth/login

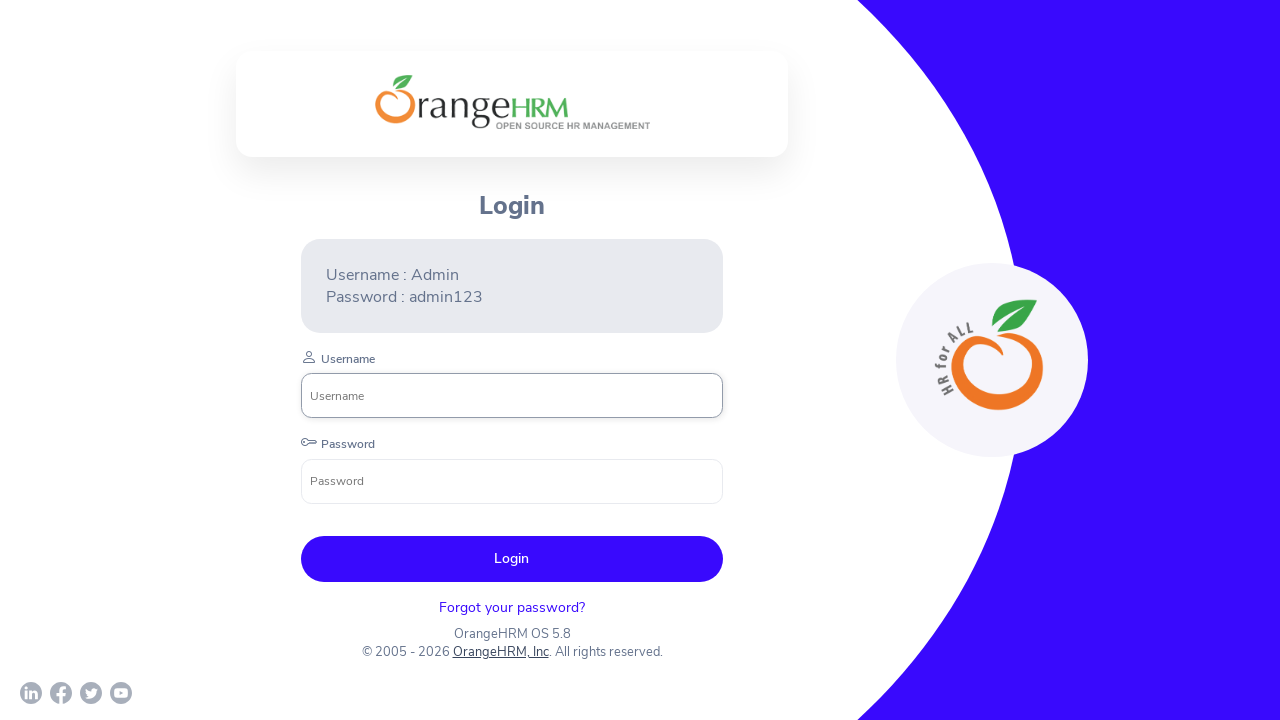

Navigated to OrangeHRM login page
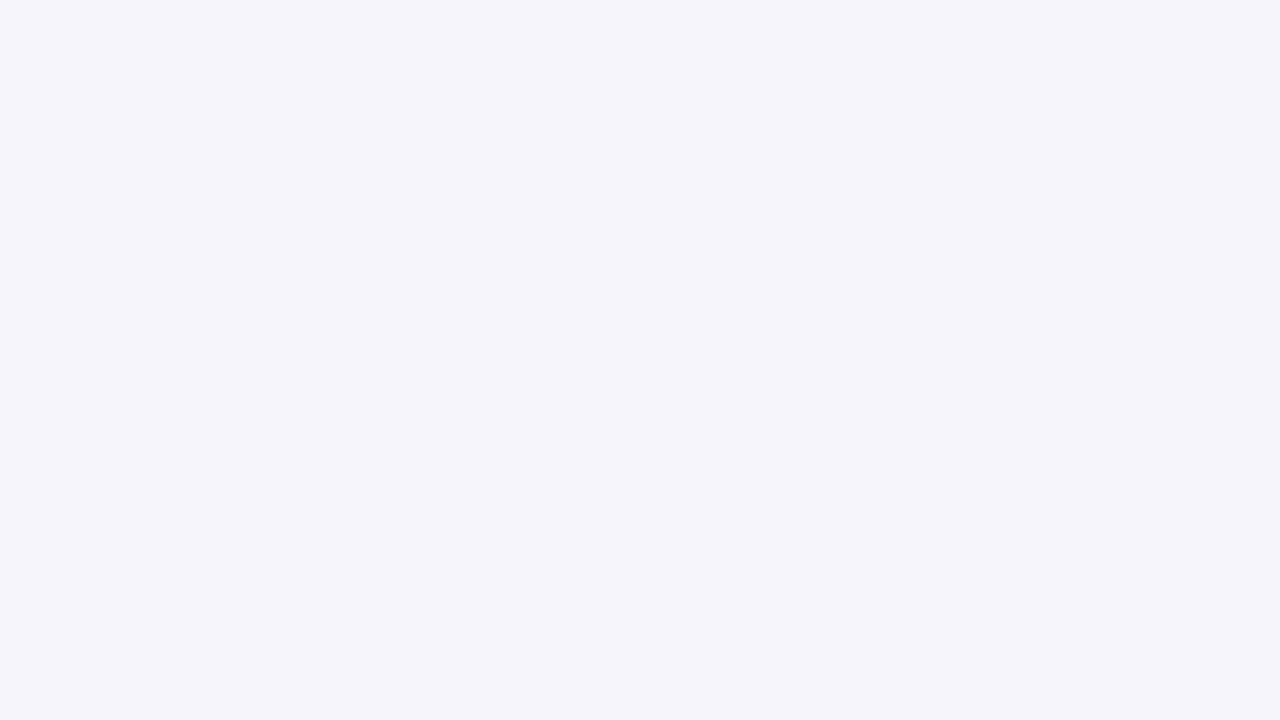

Verified page title contains 'OrangeHRM'
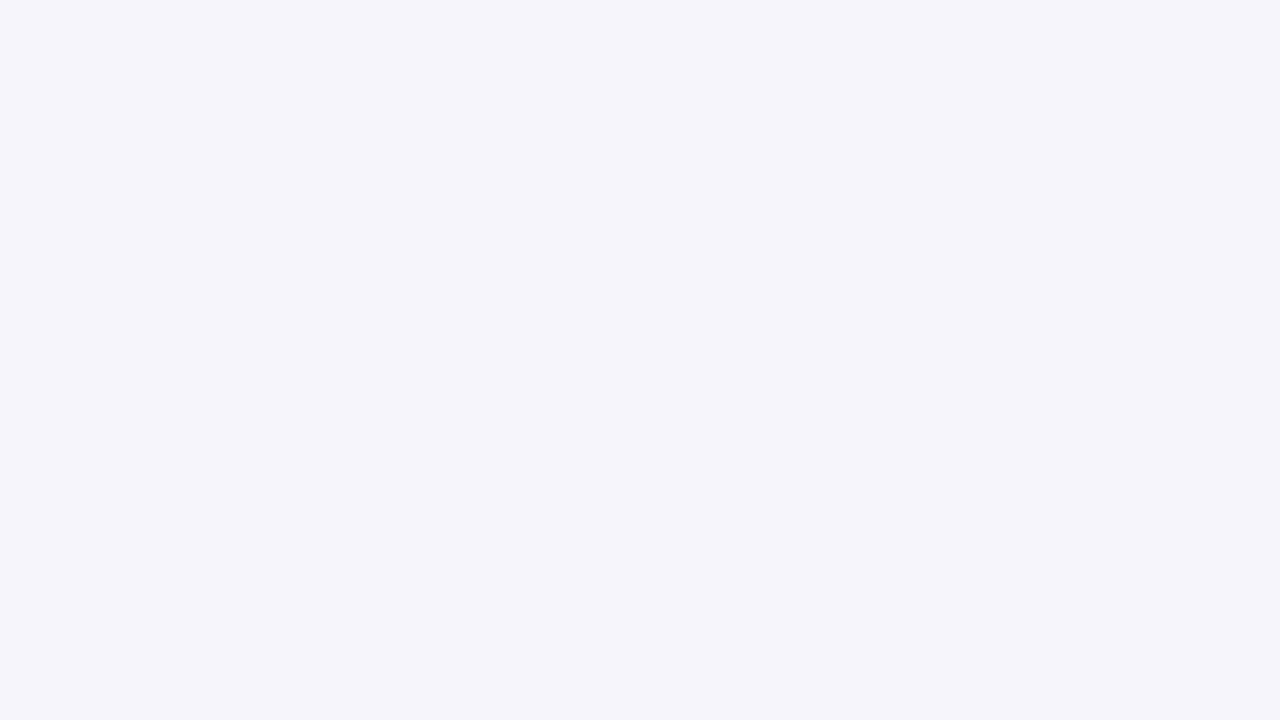

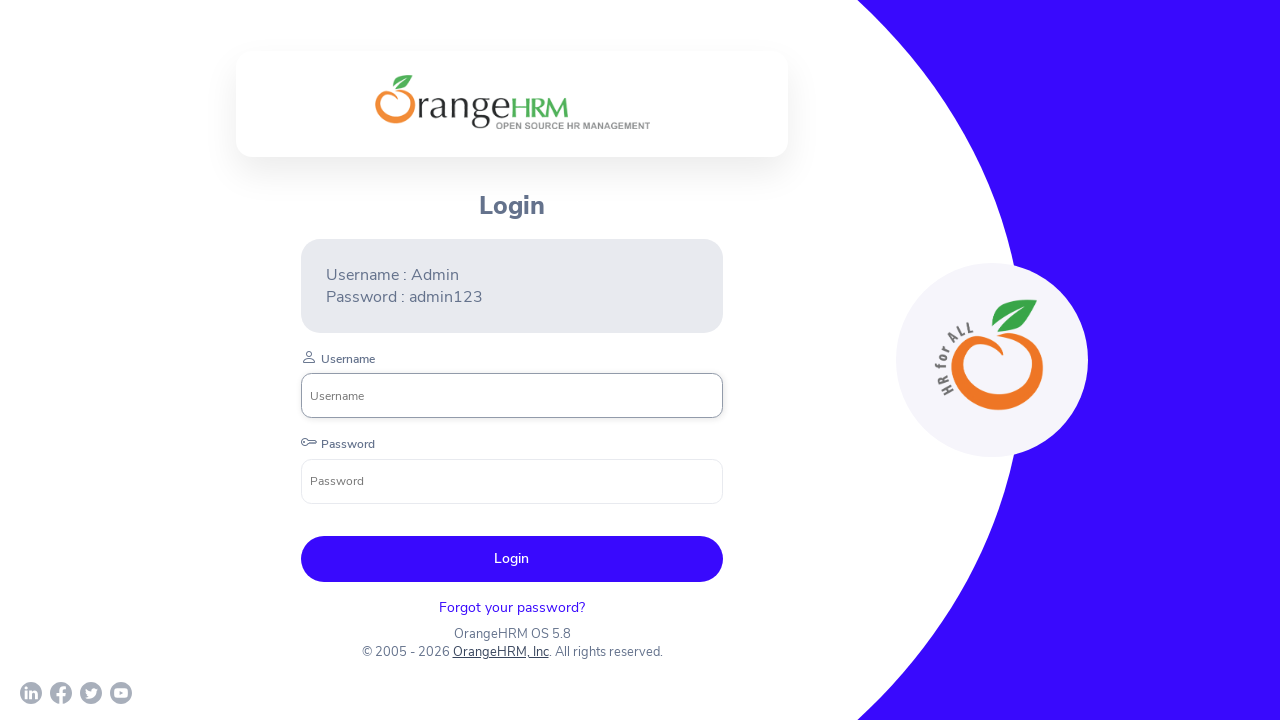